Tests the 12306 train ticket search functionality by entering departure and arrival stations, selecting a travel date, and querying for available tickets

Starting URL: https://kyfw.12306.cn/otn/leftTicket/init

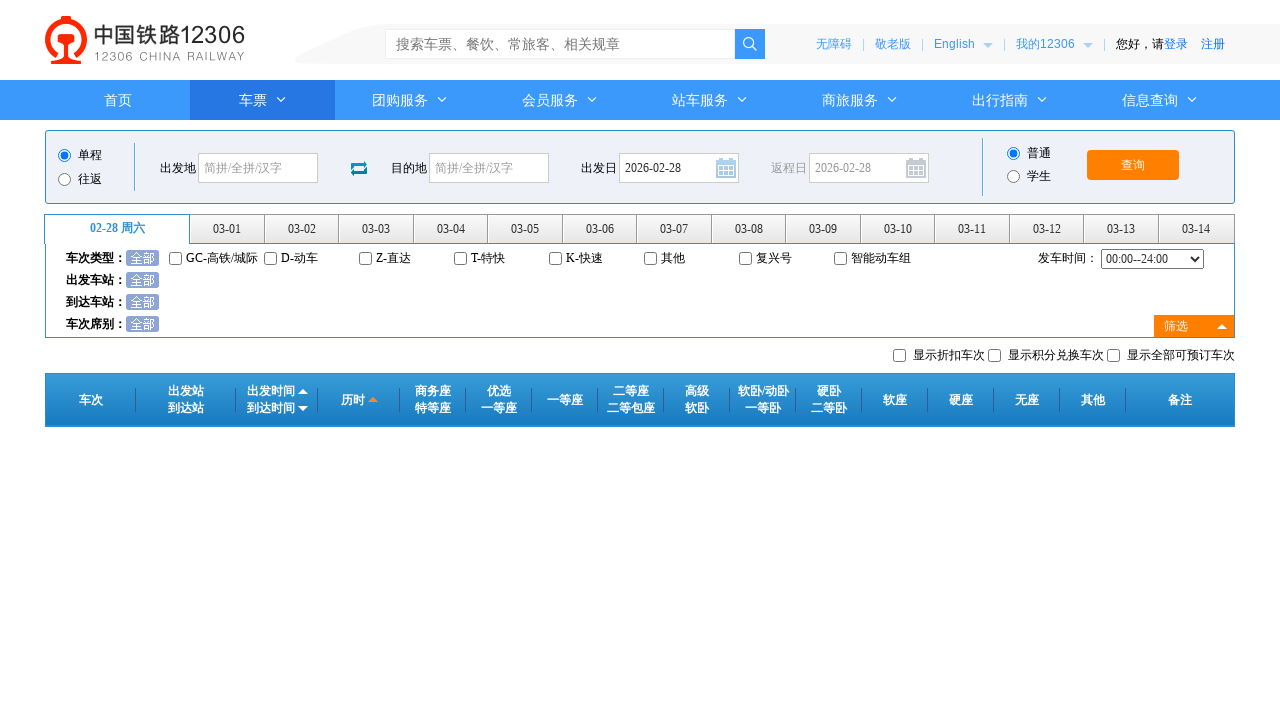

Clicked departure station field at (258, 168) on #fromStationText
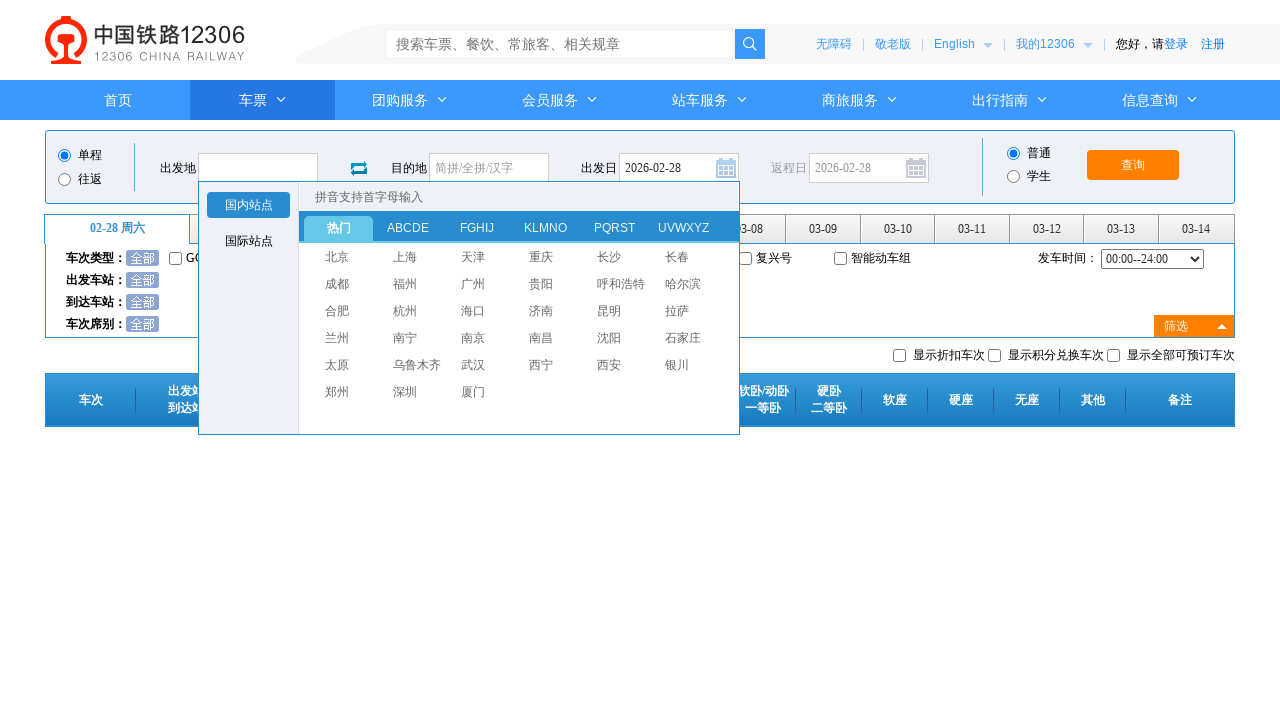

Filled departure station with '北京' (Beijing) on #fromStationText
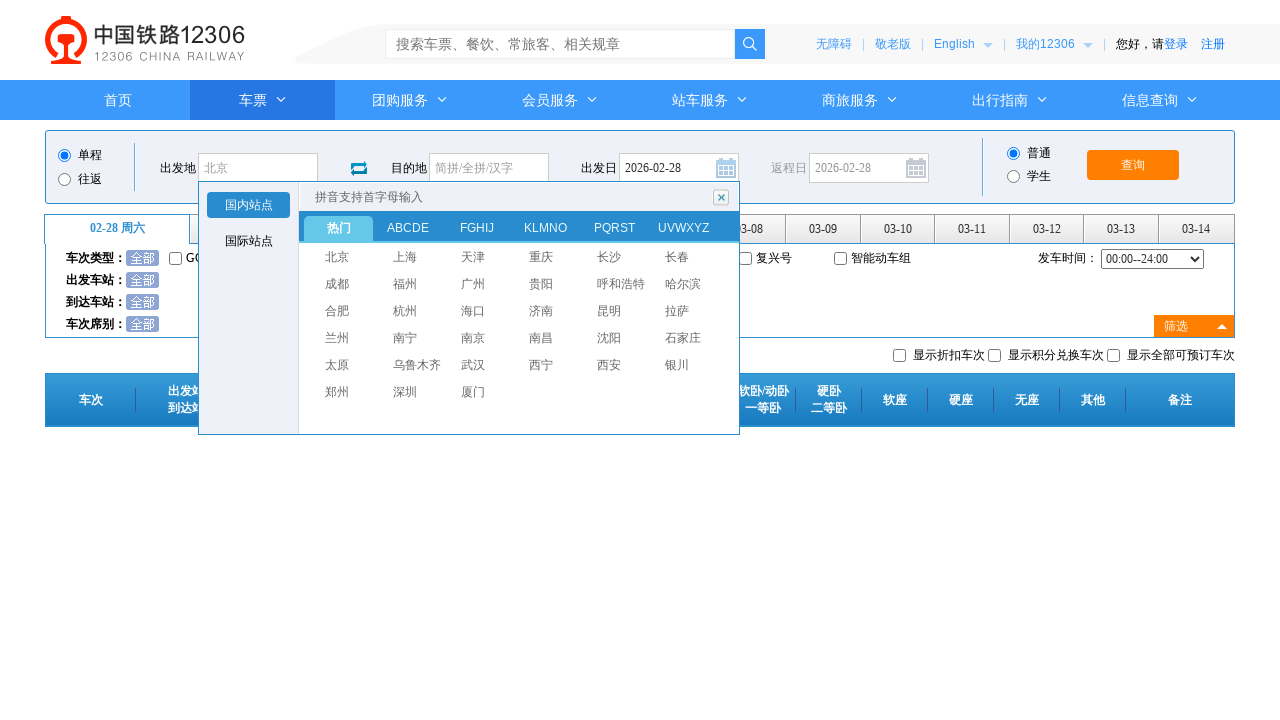

Pressed Enter to confirm departure station
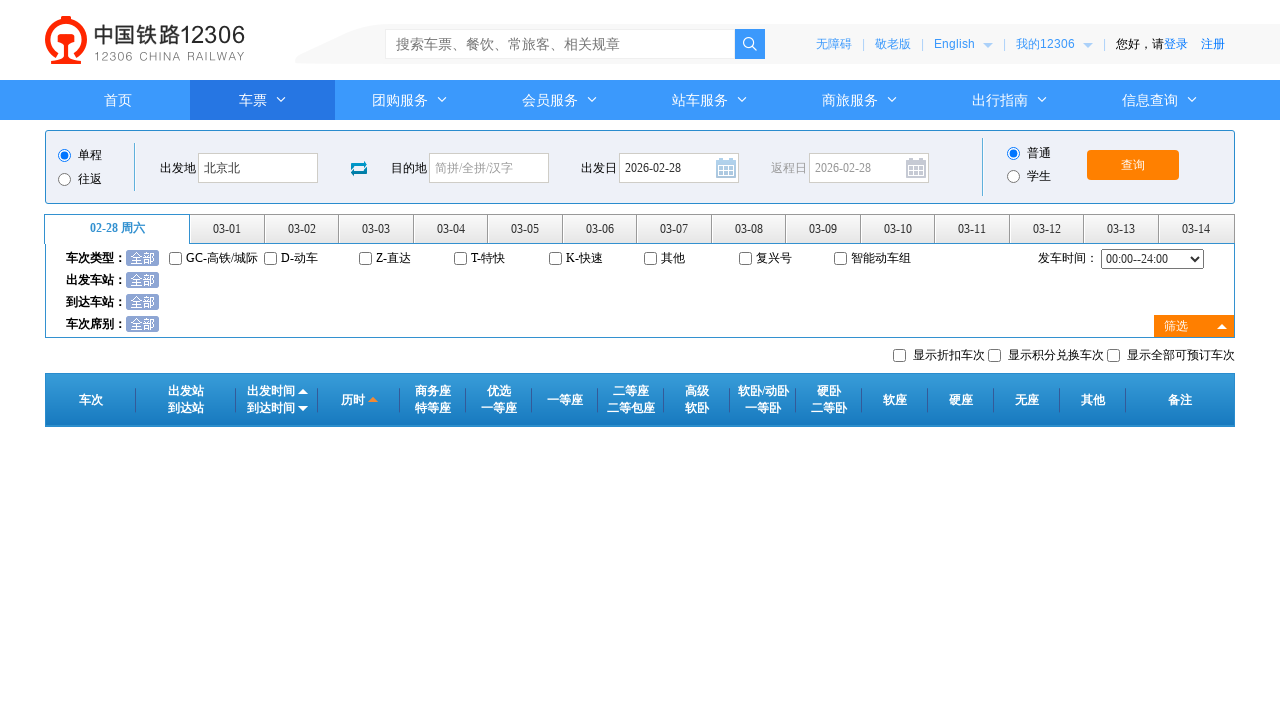

Clicked arrival station field at (489, 168) on #toStationText
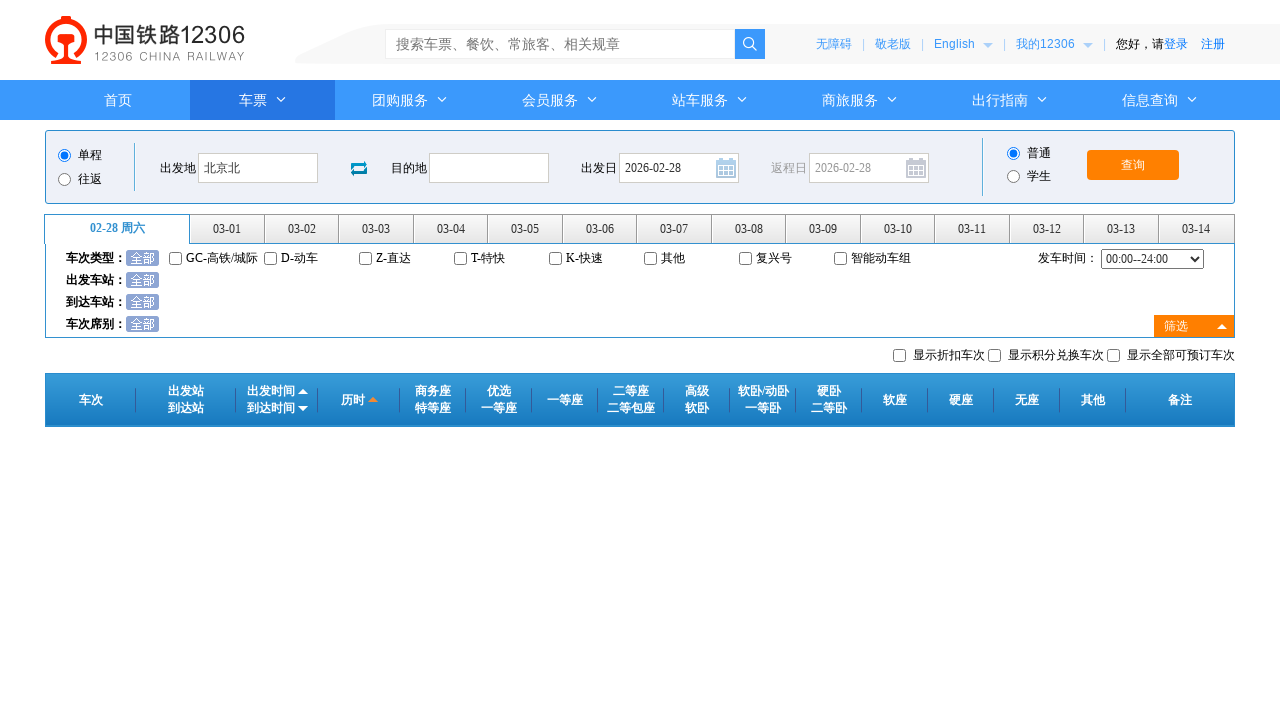

Filled arrival station with '上海' (Shanghai) on #toStationText
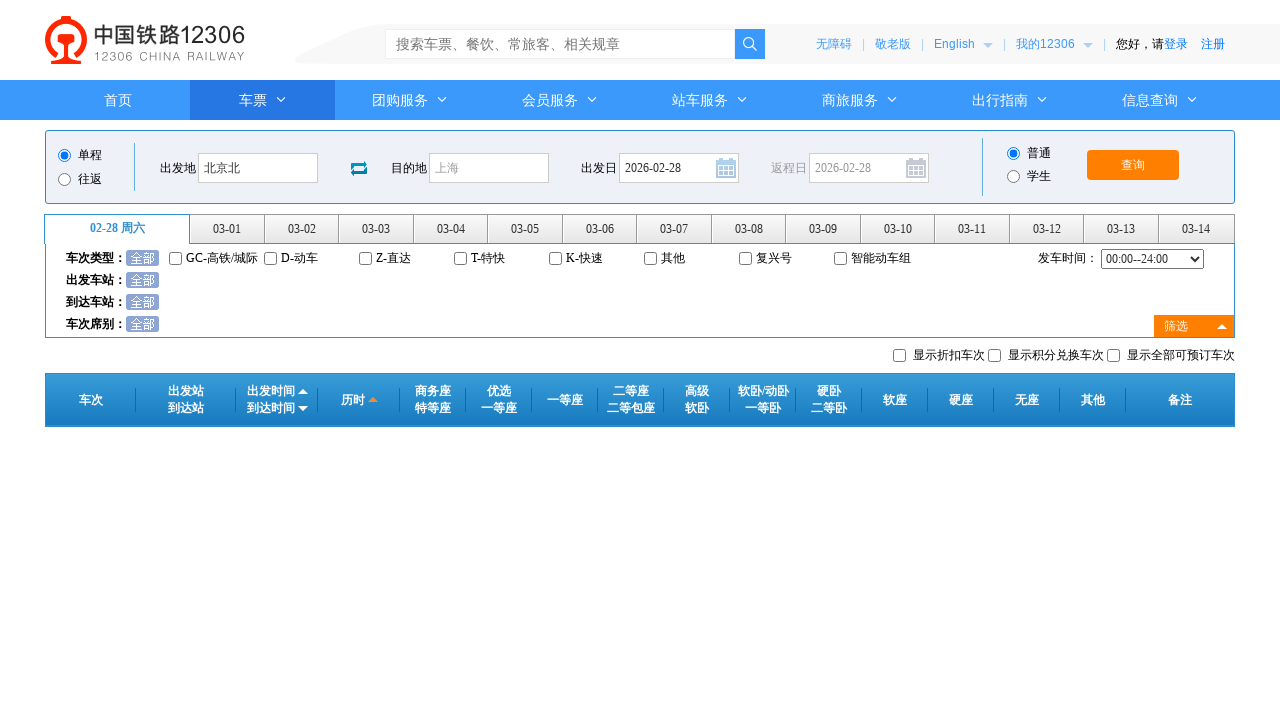

Pressed Enter to confirm arrival station
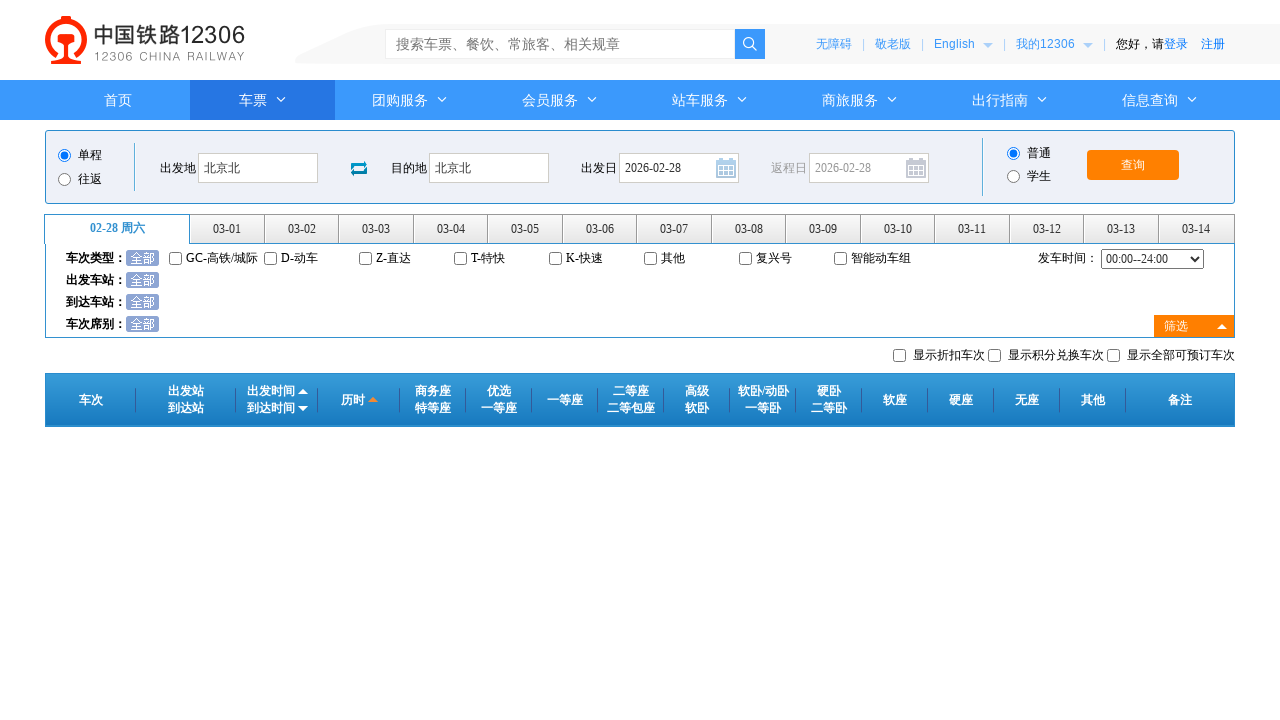

Removed readonly attribute from date field
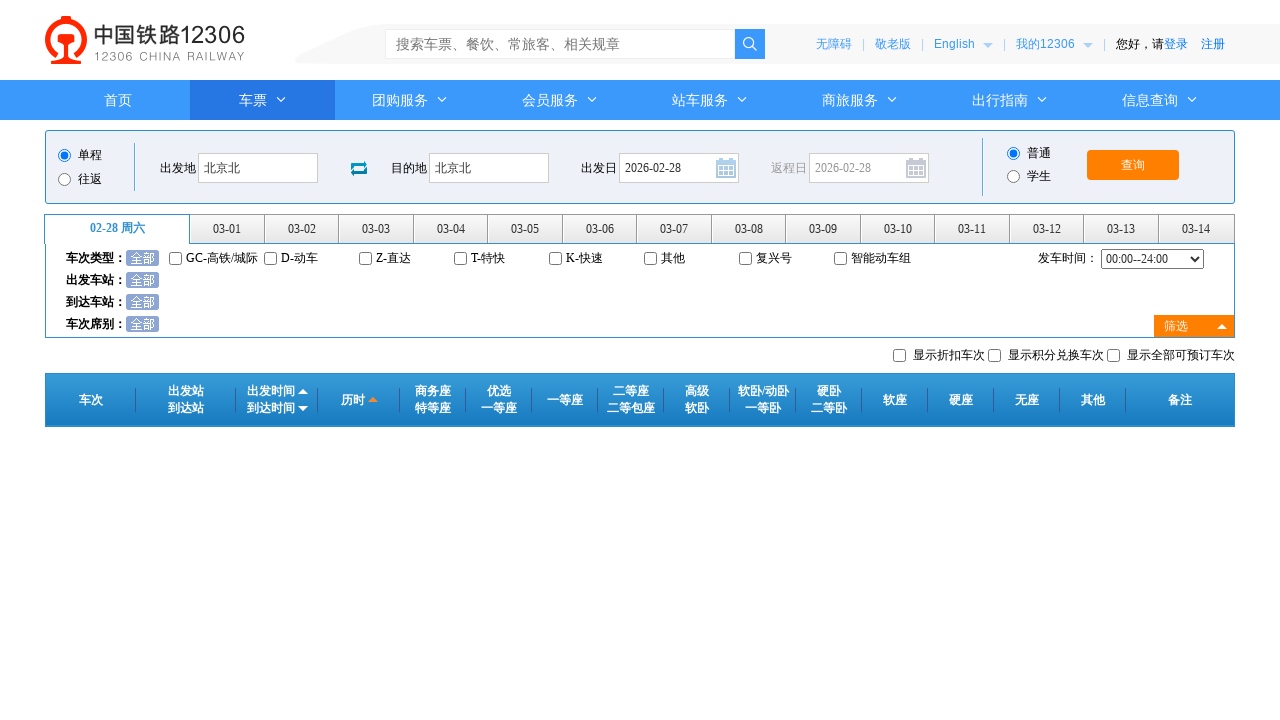

Filled travel date with '2024-03-15' on #train_date
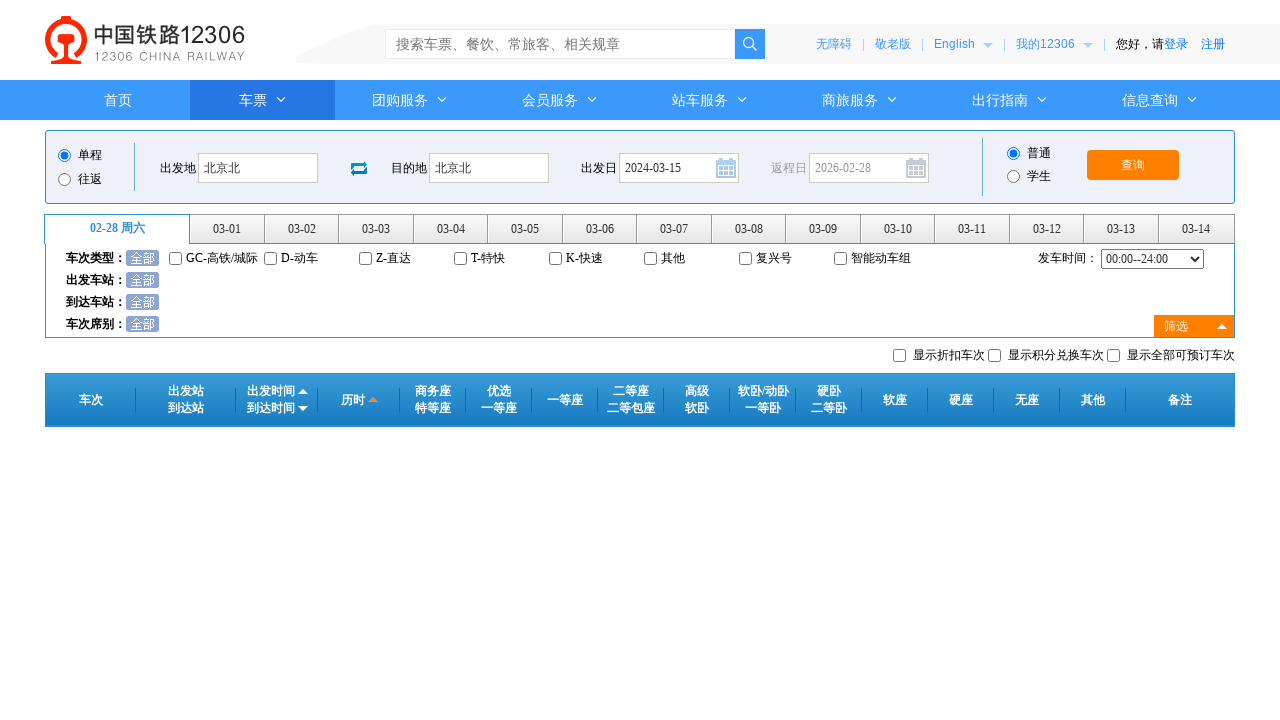

Clicked date field to confirm selection at (679, 168) on #train_date
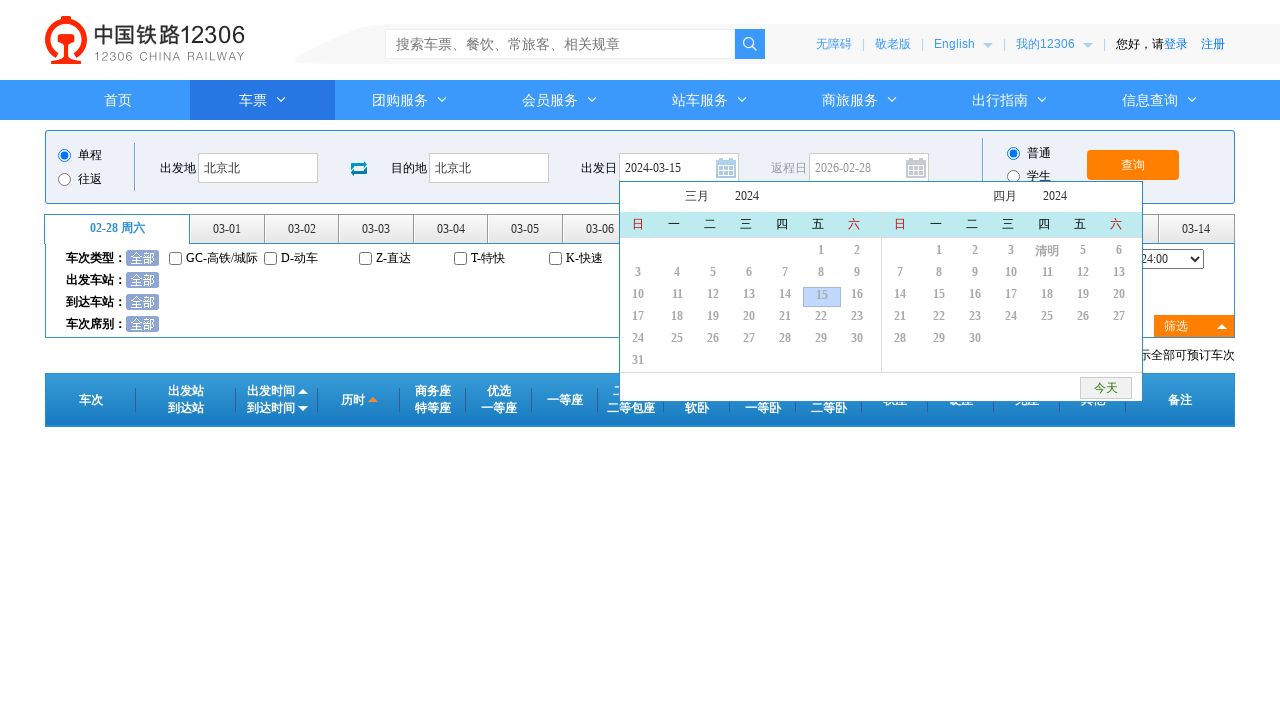

Clicked query button to search for available tickets at (1133, 165) on #query_ticket
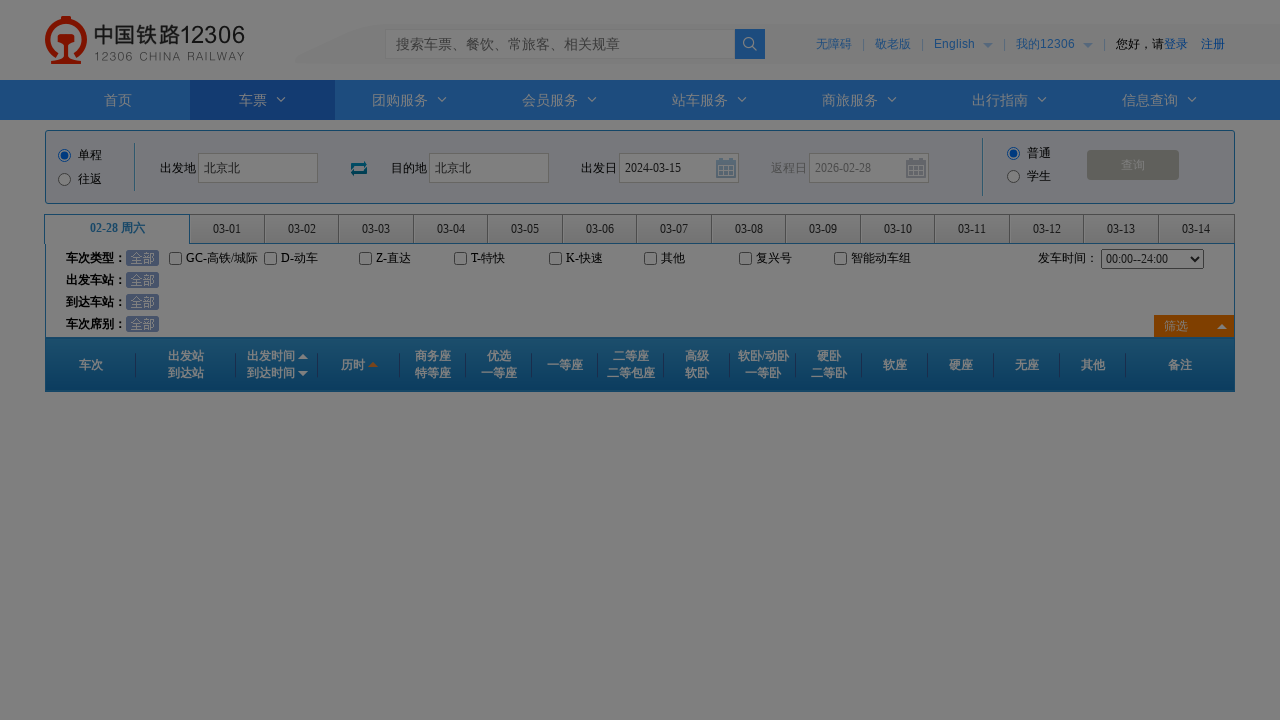

Waited 2 seconds for ticket search results to load
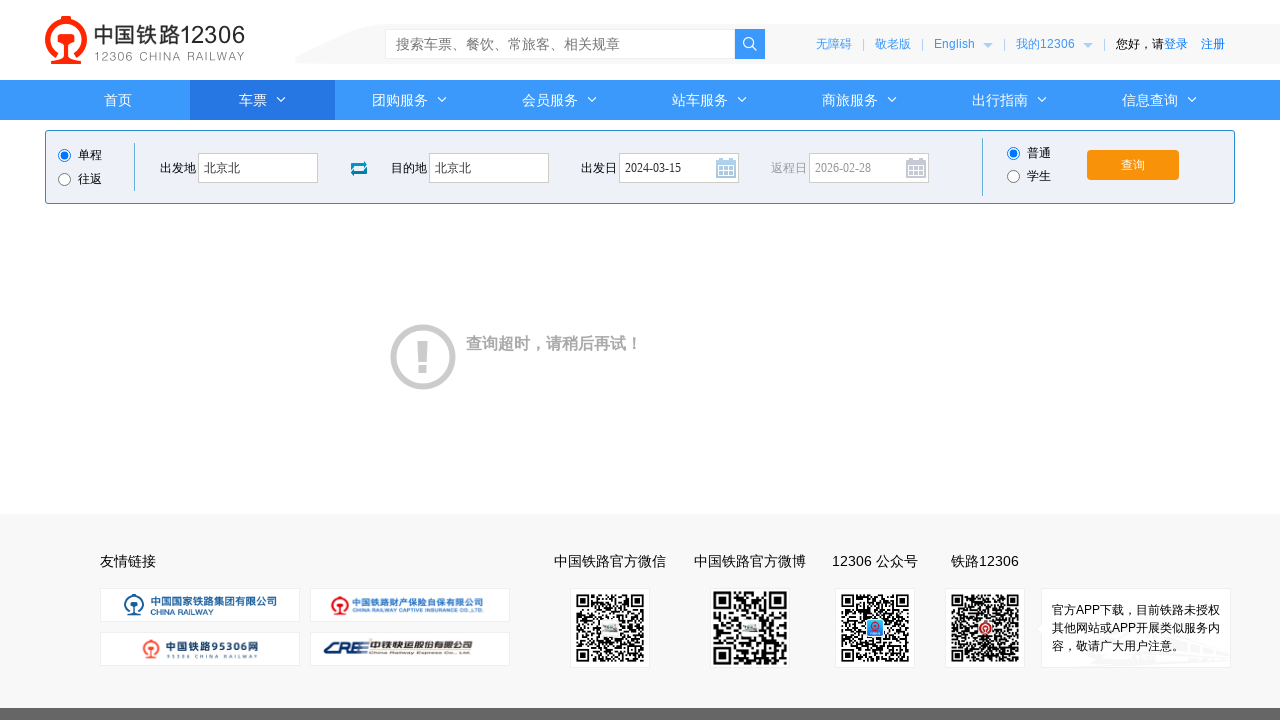

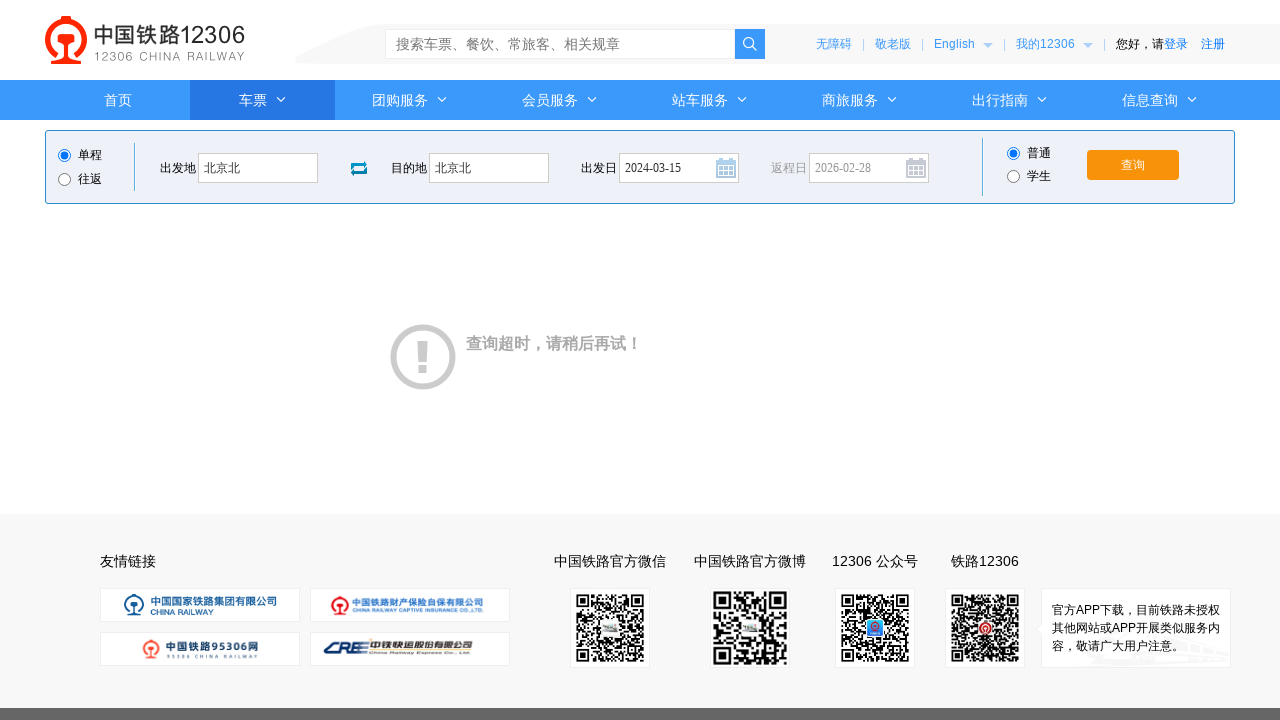